Navigates to the Pottery Barn homepage and verifies the page title contains the expected text for home furnishings and decor.

Starting URL: http://www.potterybarn.com/

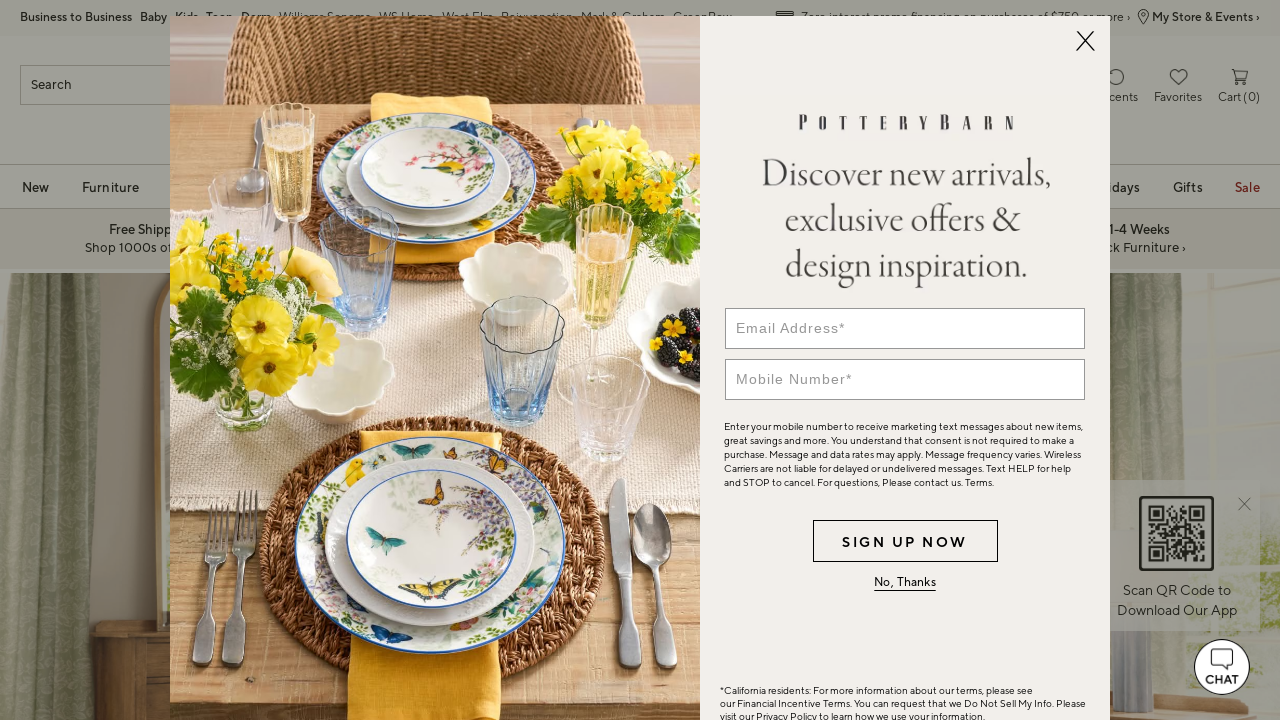

Waited for page to load (domcontentloaded)
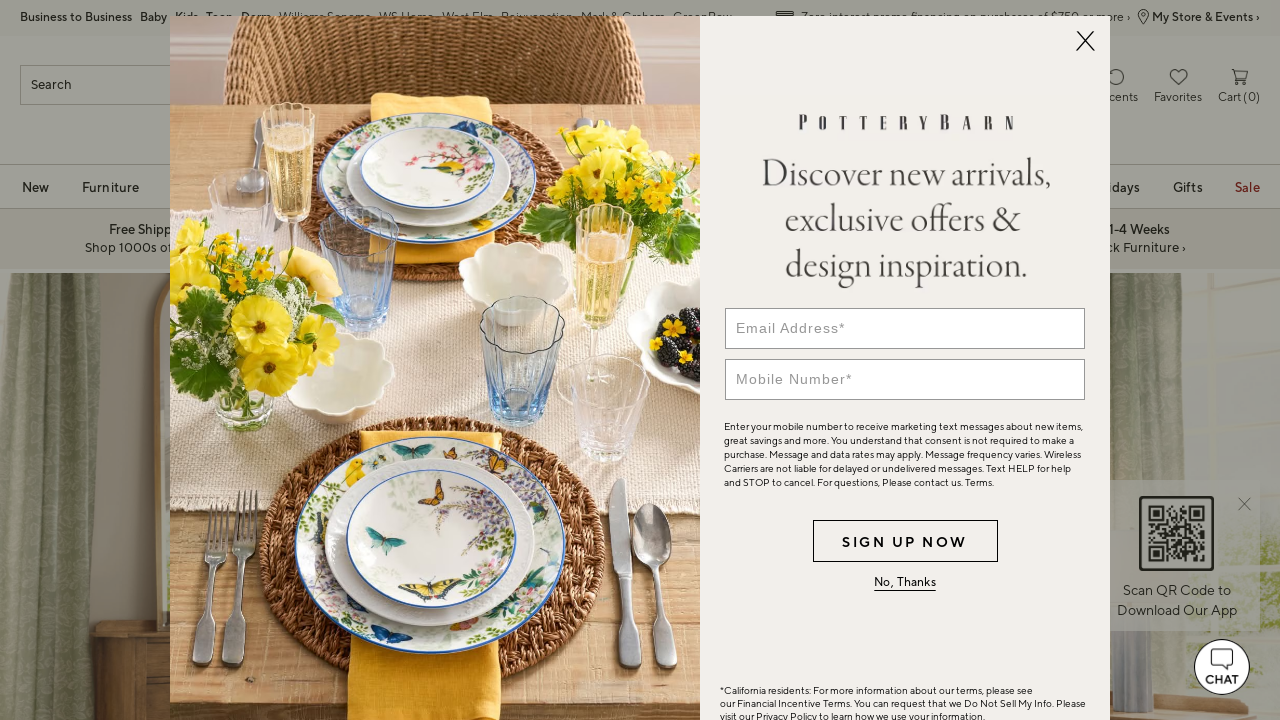

Retrieved page title
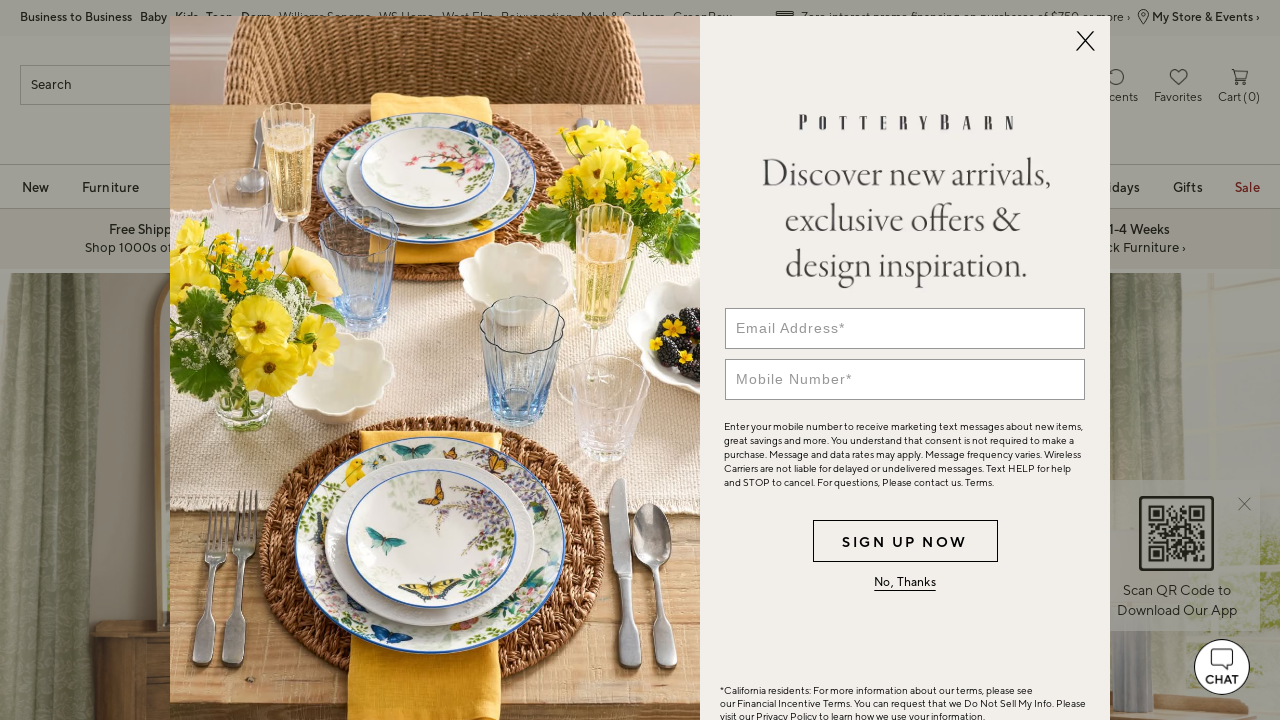

Asserted page title contains 'Pottery Barn' or matches expected title for home furnishings and decor
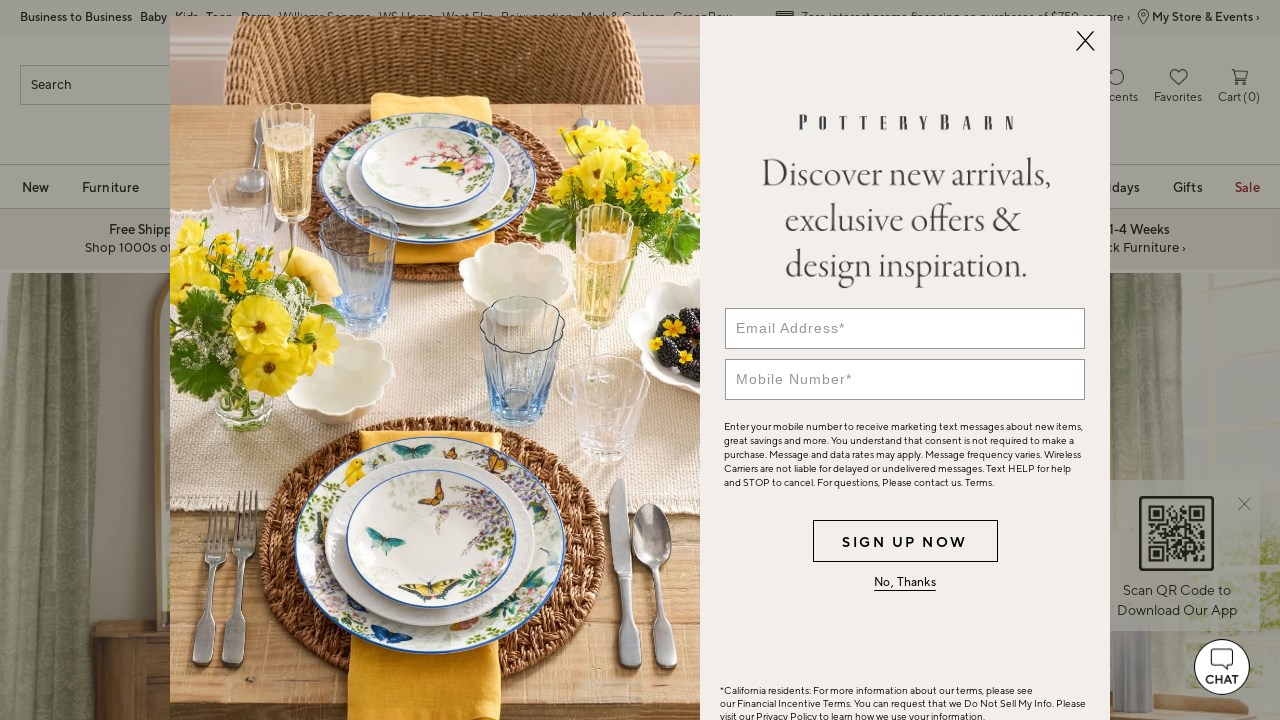

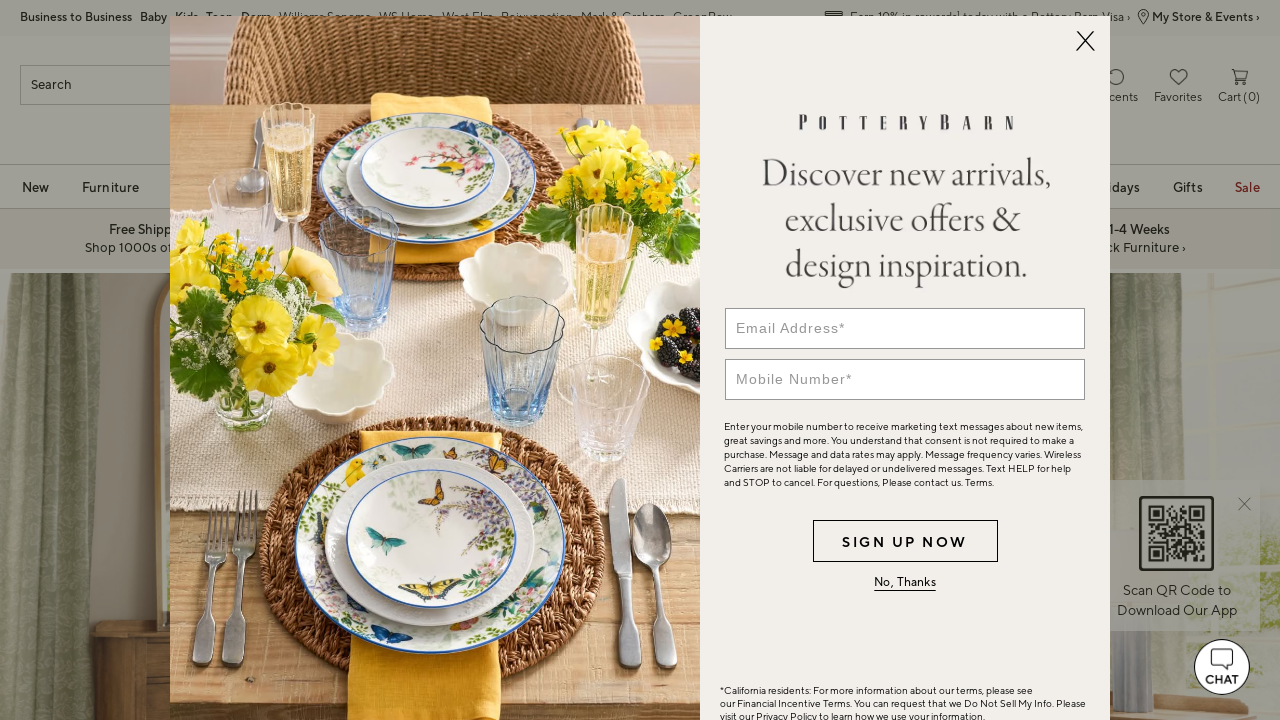